Tests that entered text is trimmed of leading and trailing whitespace when saved

Starting URL: https://demo.playwright.dev/todomvc

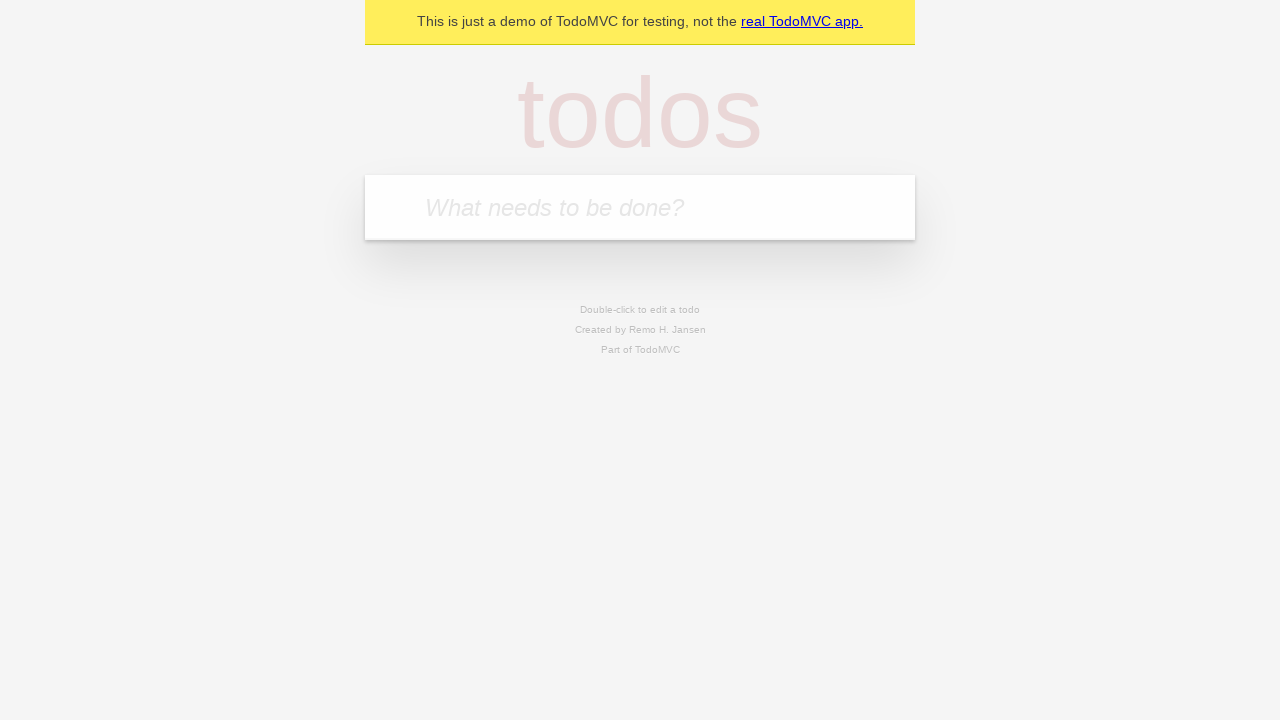

Filled todo input with 'buy some cheese' on internal:attr=[placeholder="What needs to be done?"i]
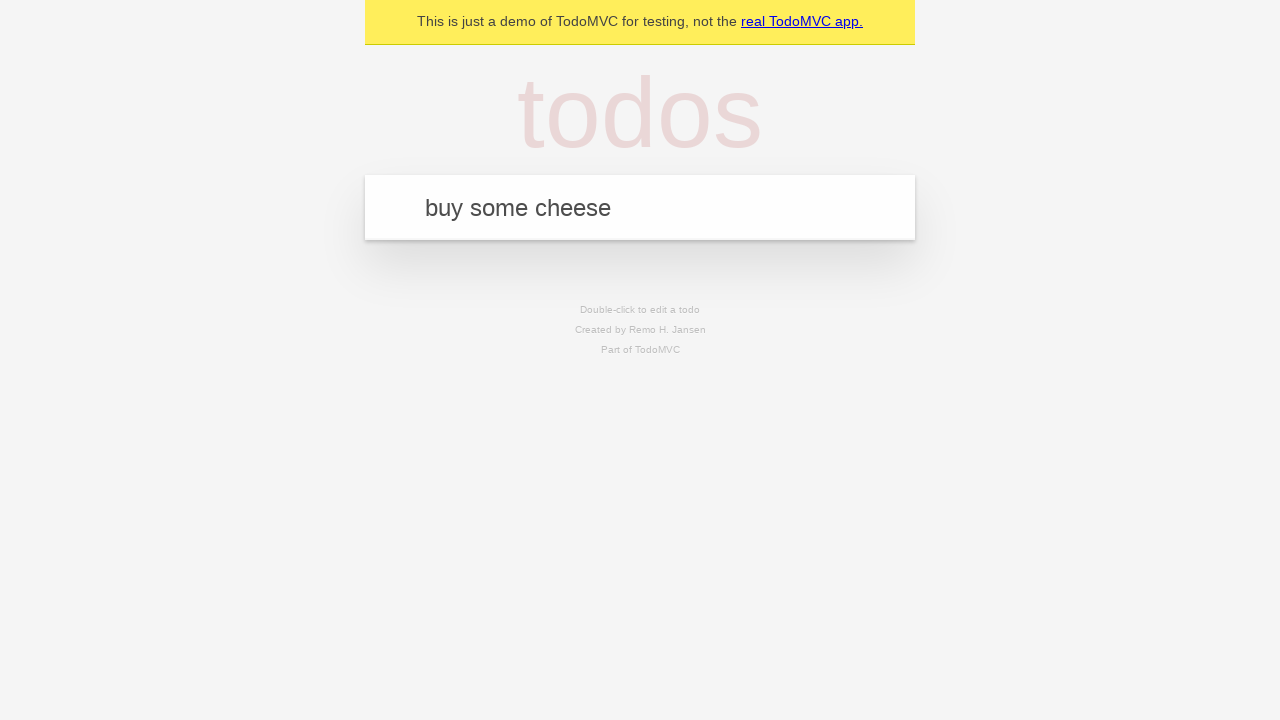

Pressed Enter to create first todo on internal:attr=[placeholder="What needs to be done?"i]
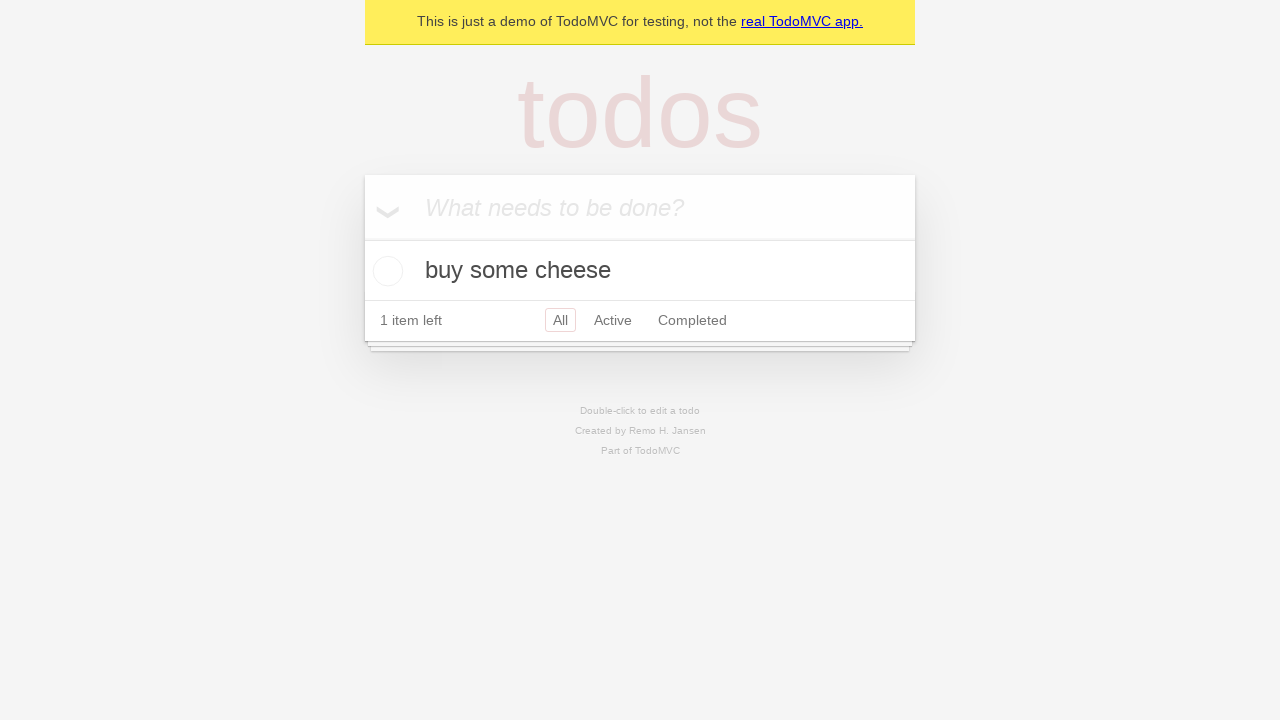

Filled todo input with 'feed the cat' on internal:attr=[placeholder="What needs to be done?"i]
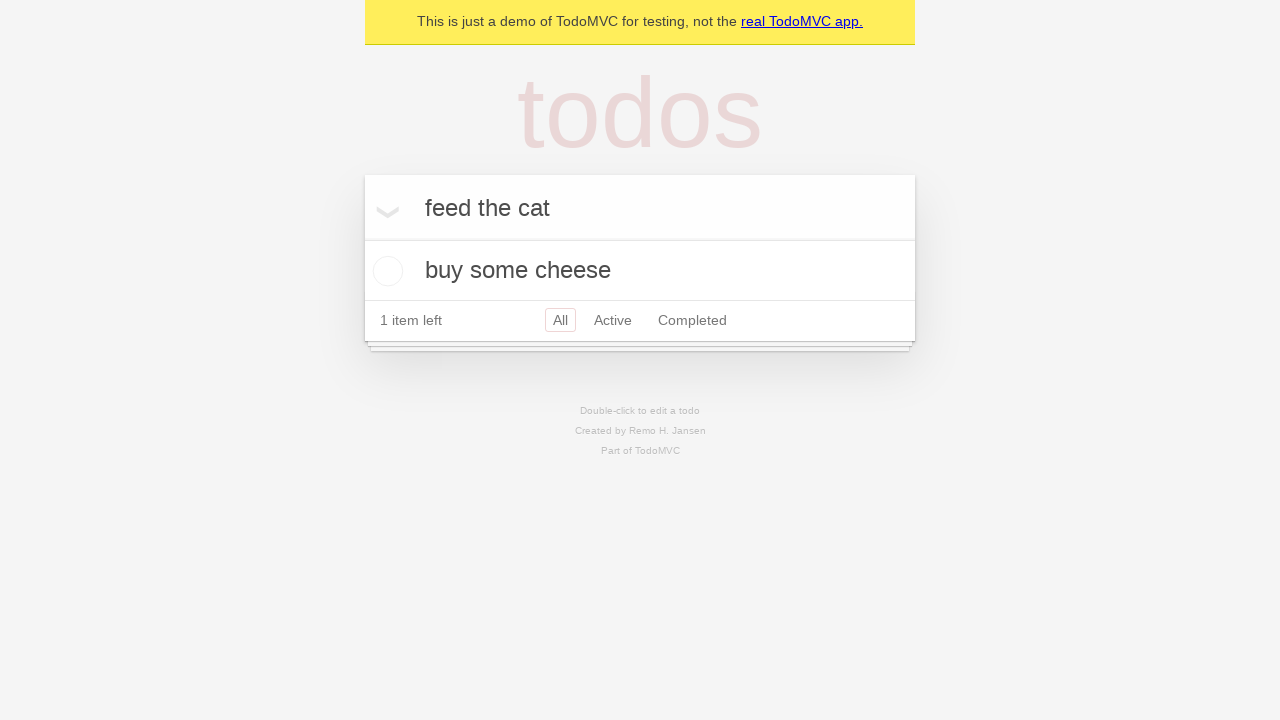

Pressed Enter to create second todo on internal:attr=[placeholder="What needs to be done?"i]
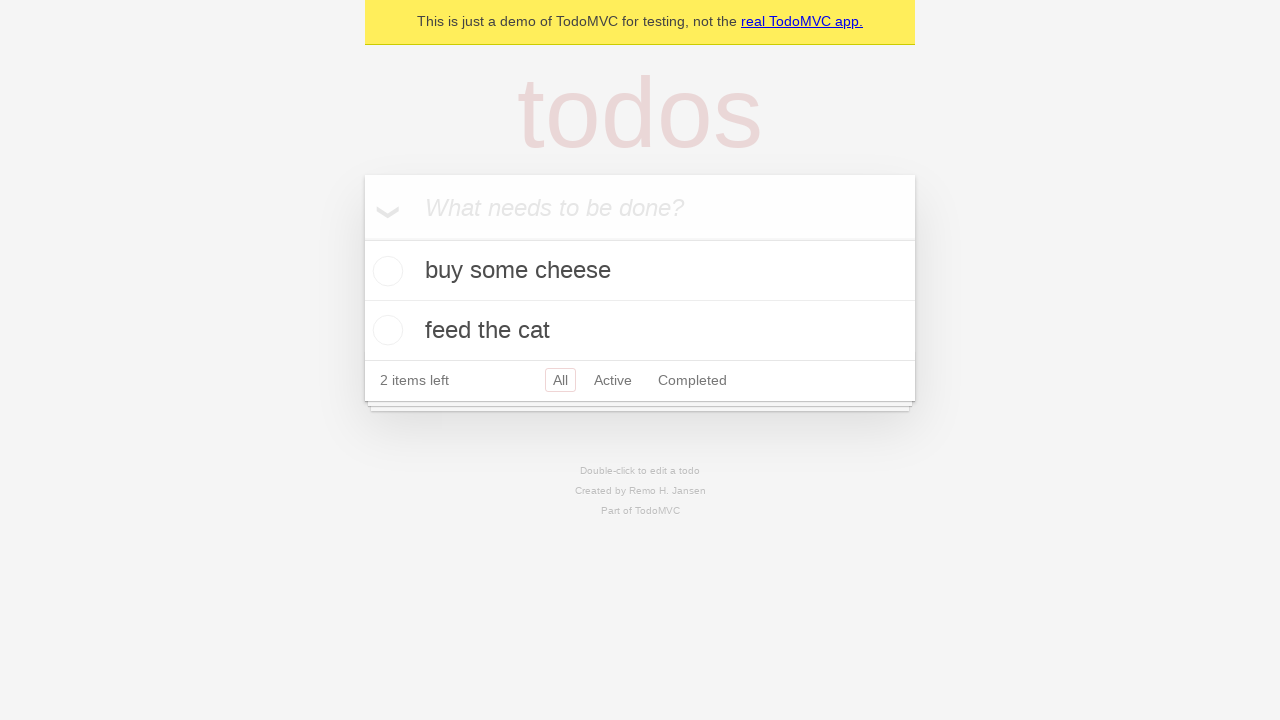

Filled todo input with 'book a doctors appointment' on internal:attr=[placeholder="What needs to be done?"i]
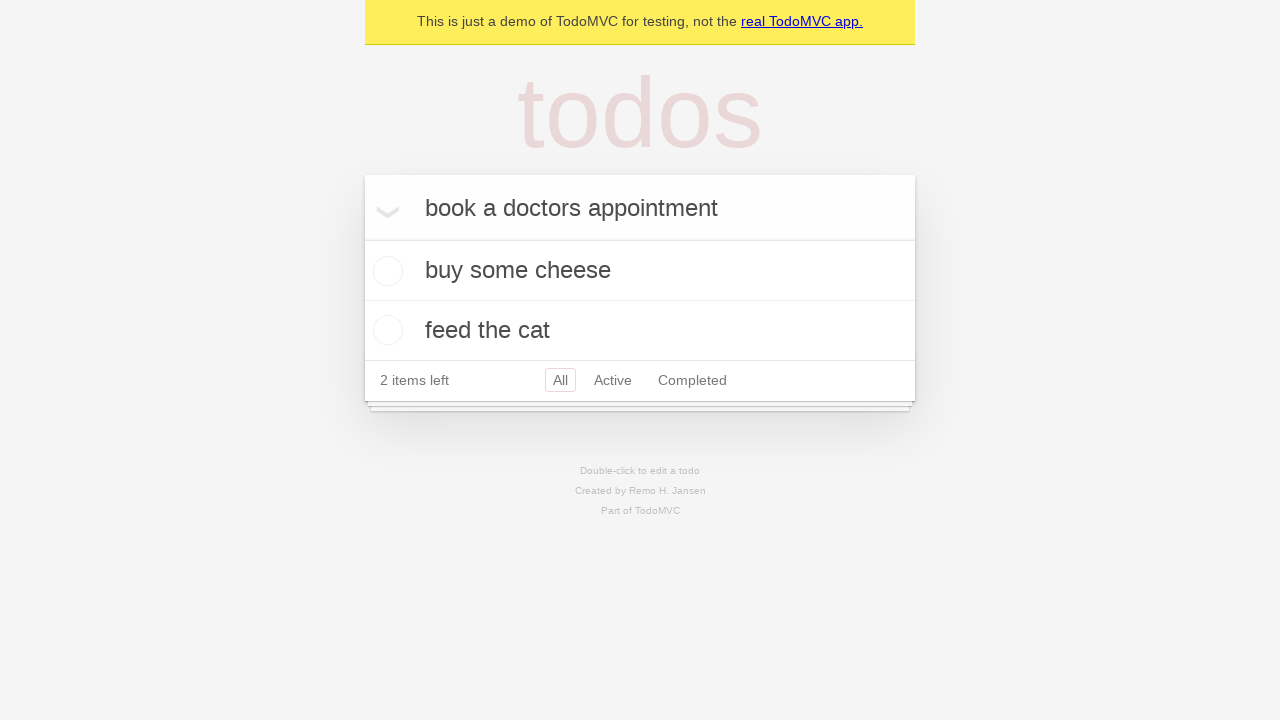

Pressed Enter to create third todo on internal:attr=[placeholder="What needs to be done?"i]
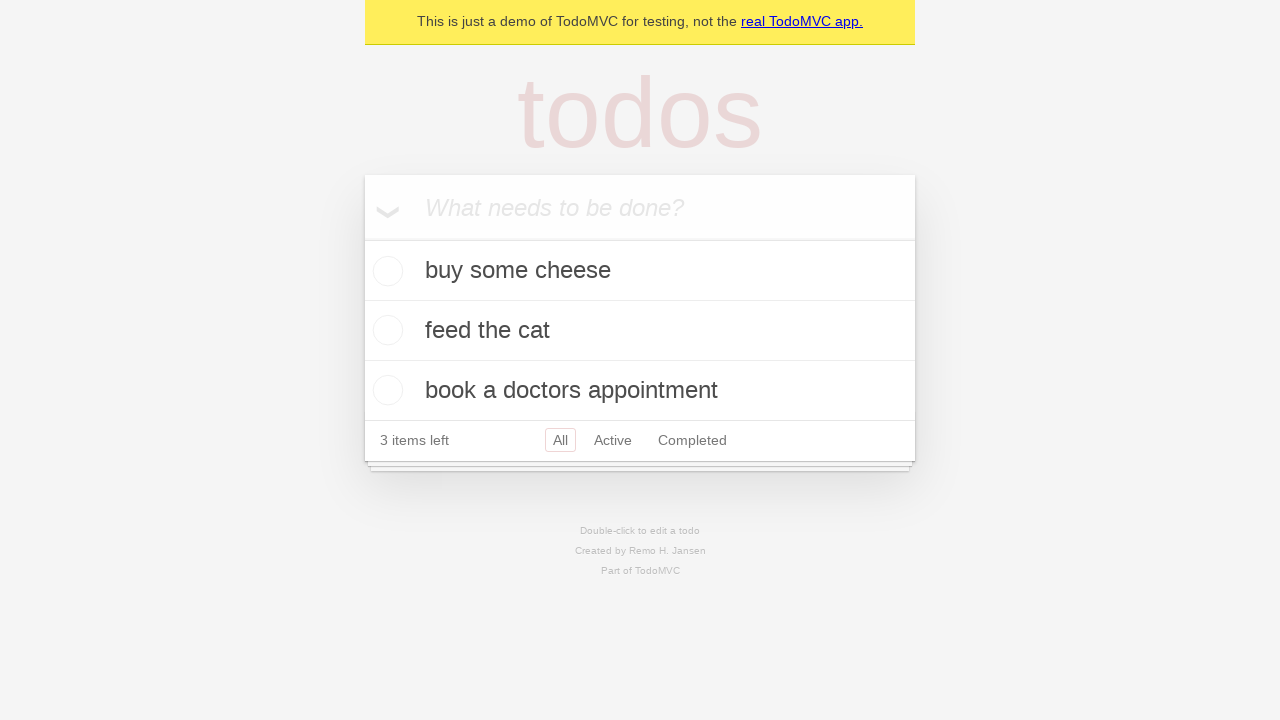

Double-clicked second todo item to enter edit mode at (640, 331) on internal:testid=[data-testid="todo-item"s] >> nth=1
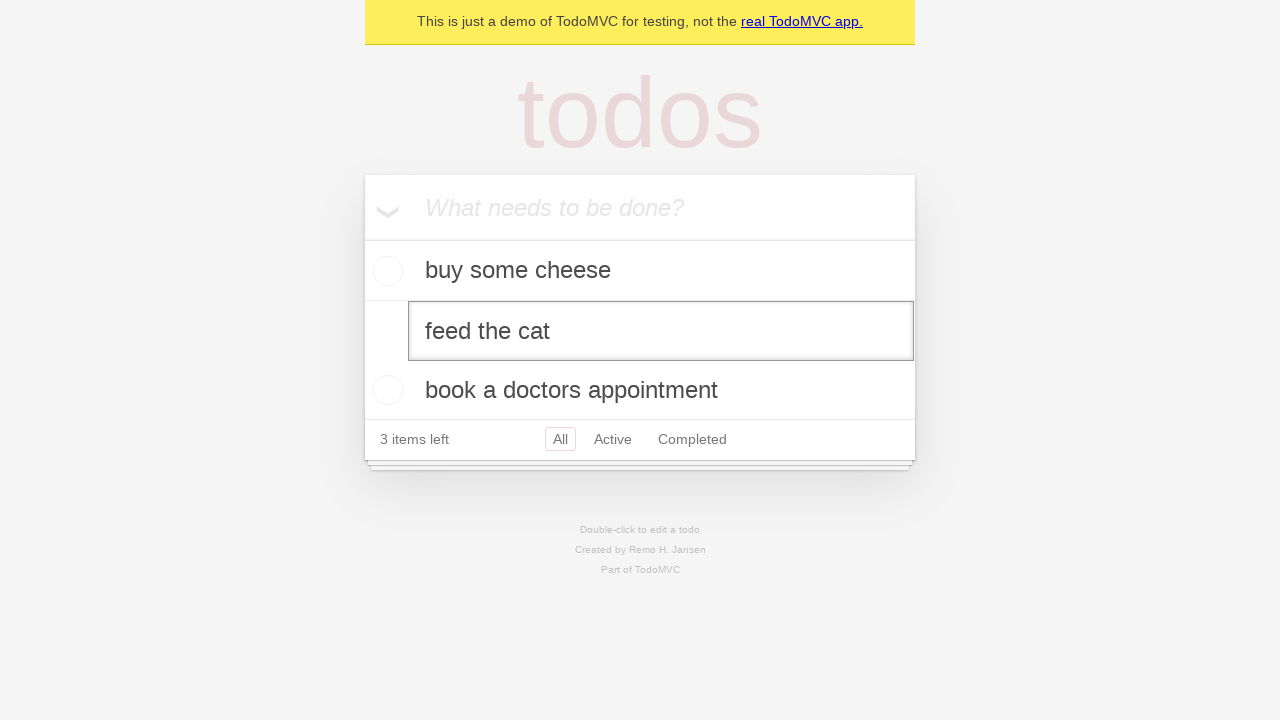

Filled edit field with text containing leading and trailing whitespace: '    buy some sausages    ' on internal:testid=[data-testid="todo-item"s] >> nth=1 >> internal:role=textbox[nam
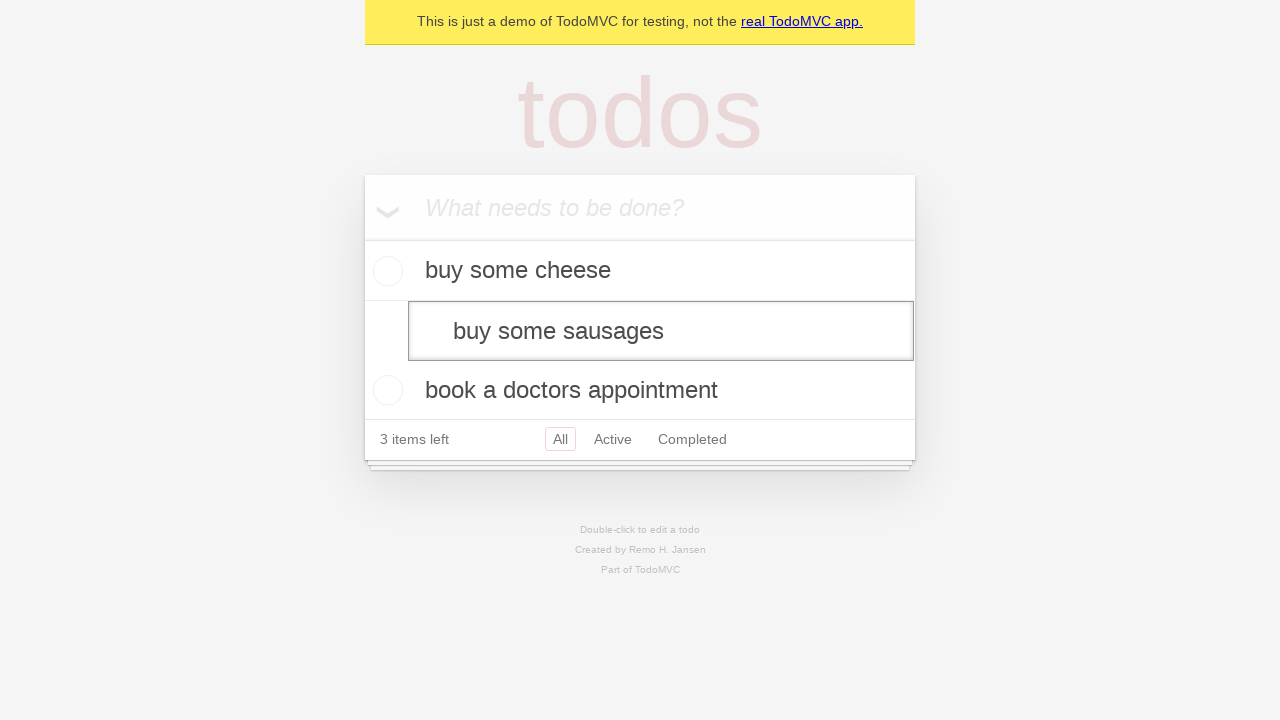

Pressed Enter to save edited todo with trimmed text on internal:testid=[data-testid="todo-item"s] >> nth=1 >> internal:role=textbox[nam
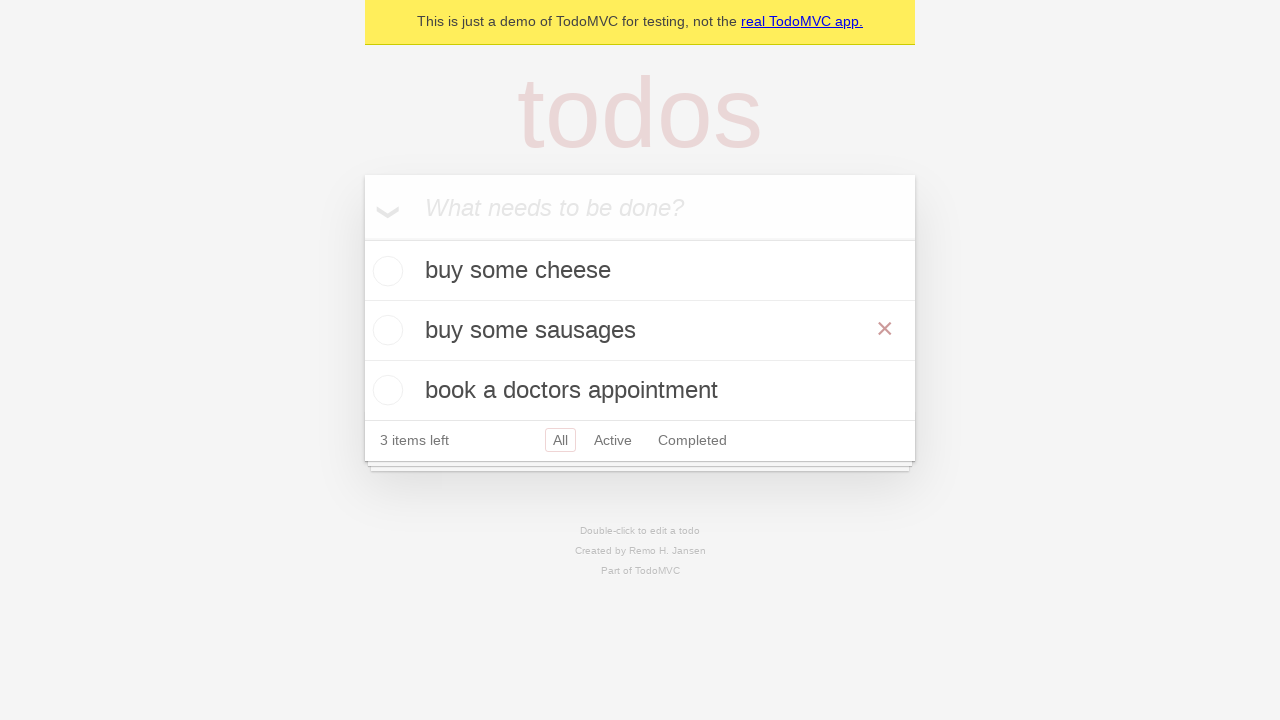

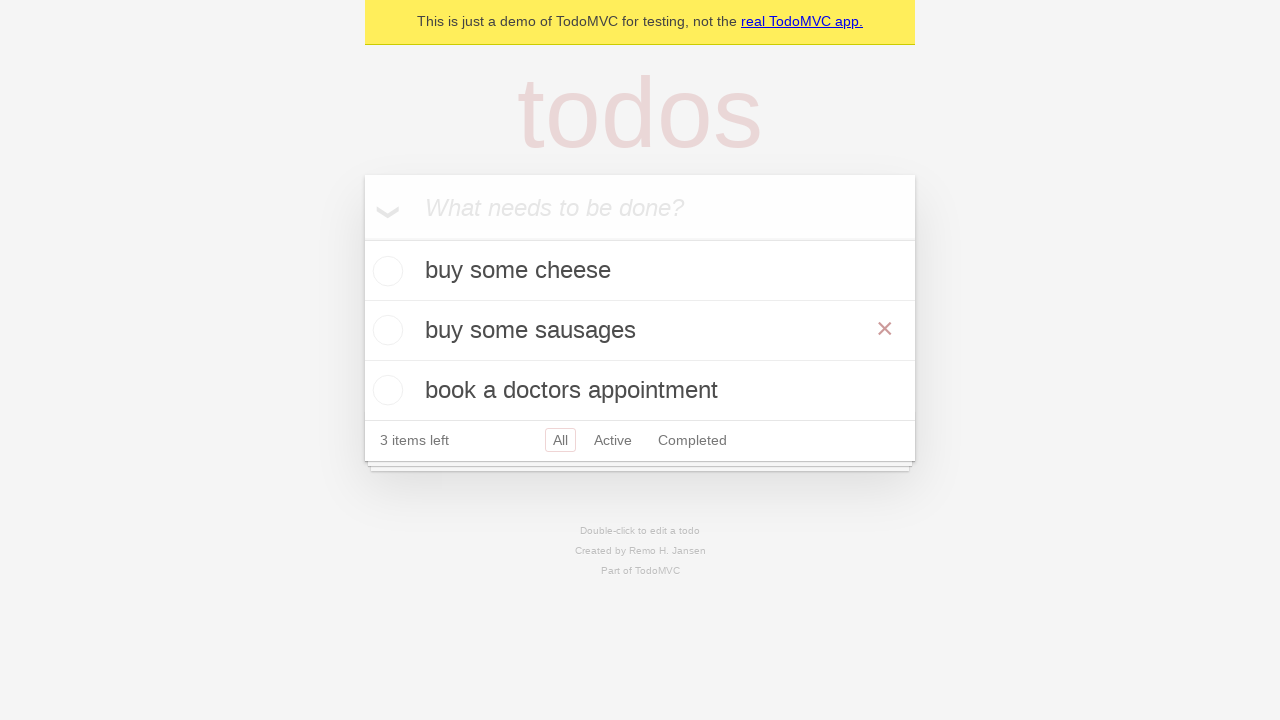